Navigates to Test Otomasyonu website and verifies the page title contains "Test Otomasyonu"

Starting URL: https://www.testotomasyonu.com

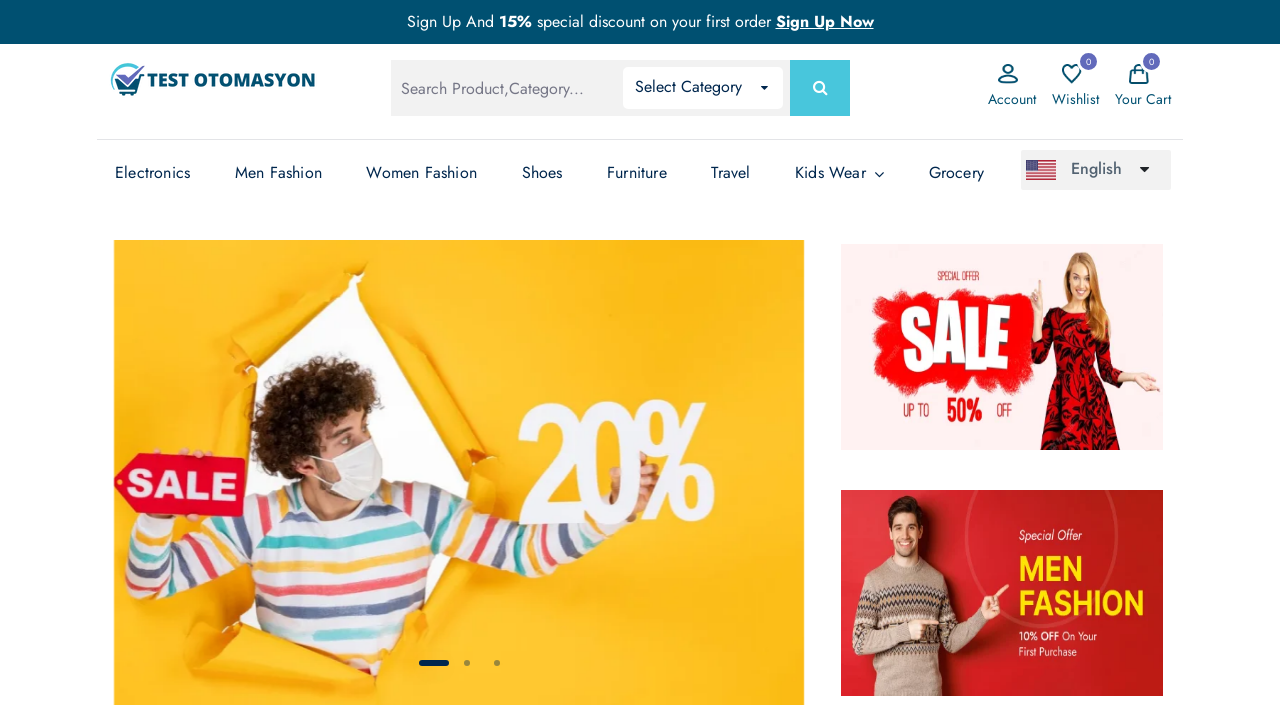

Waited for page to load DOM content
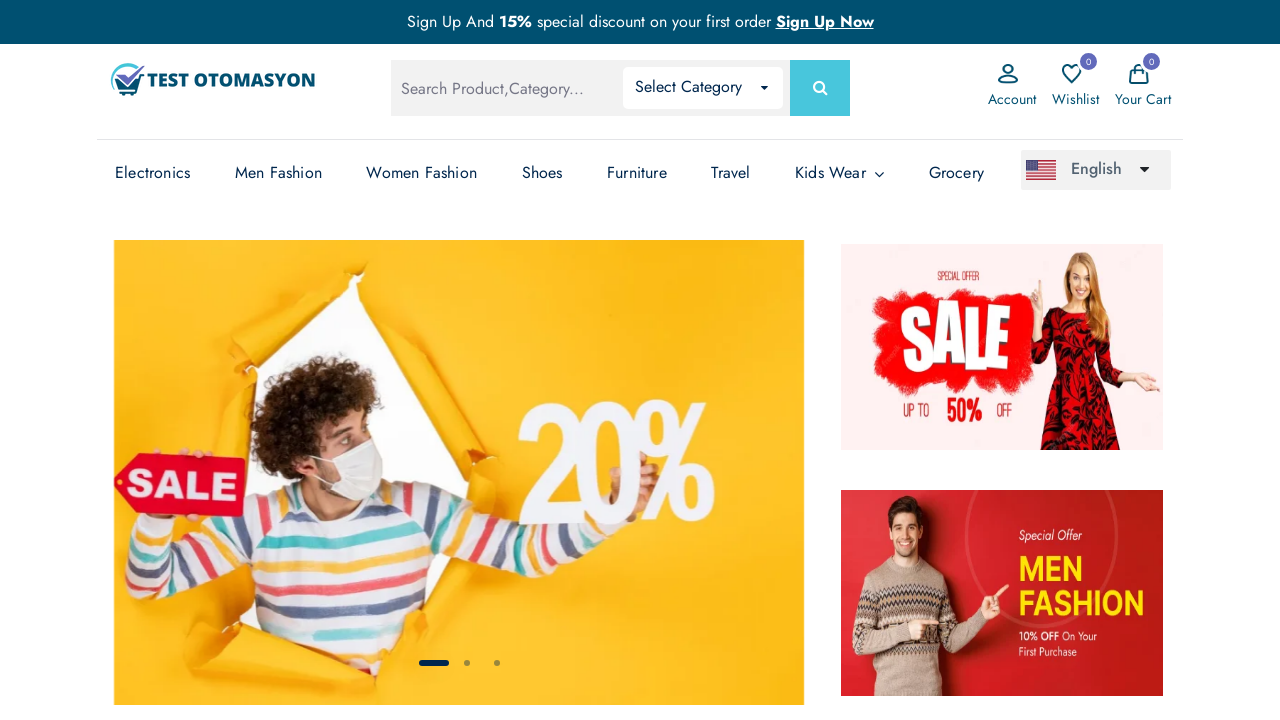

Retrieved page title: 'Test Otomasyonu - Test Otomasyonu'
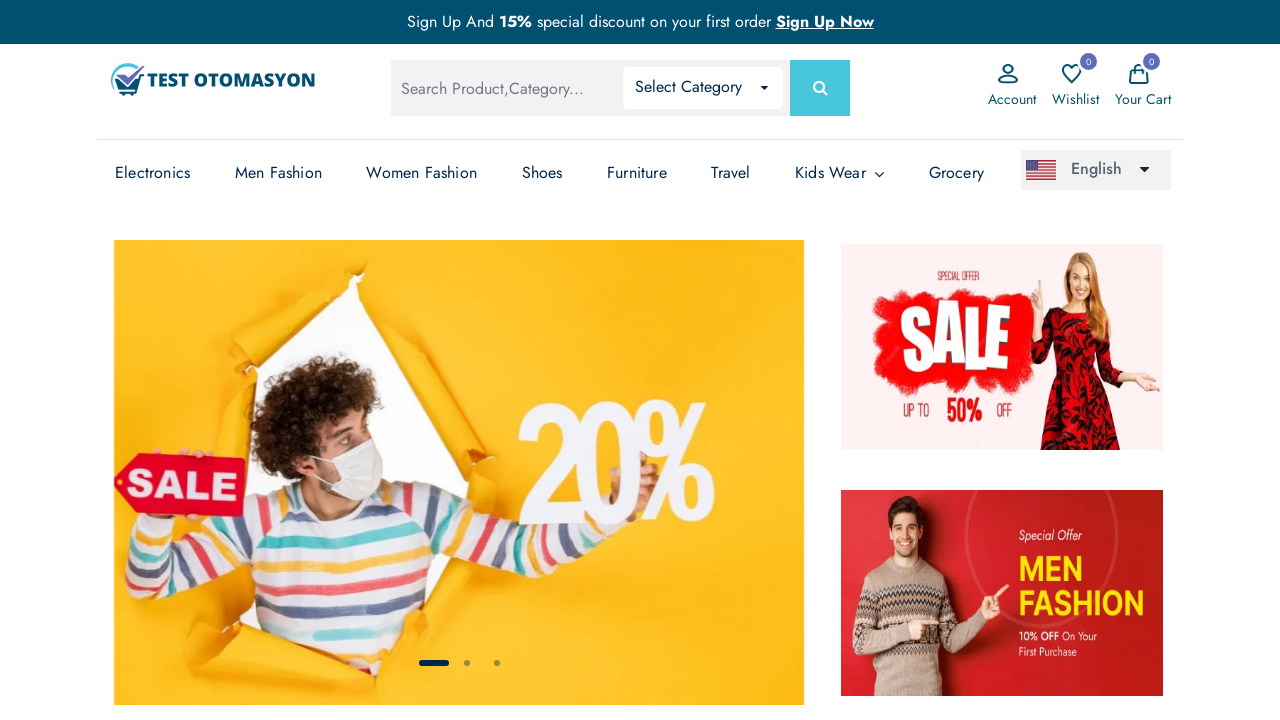

Verified page title contains 'Test Otomasyonu'
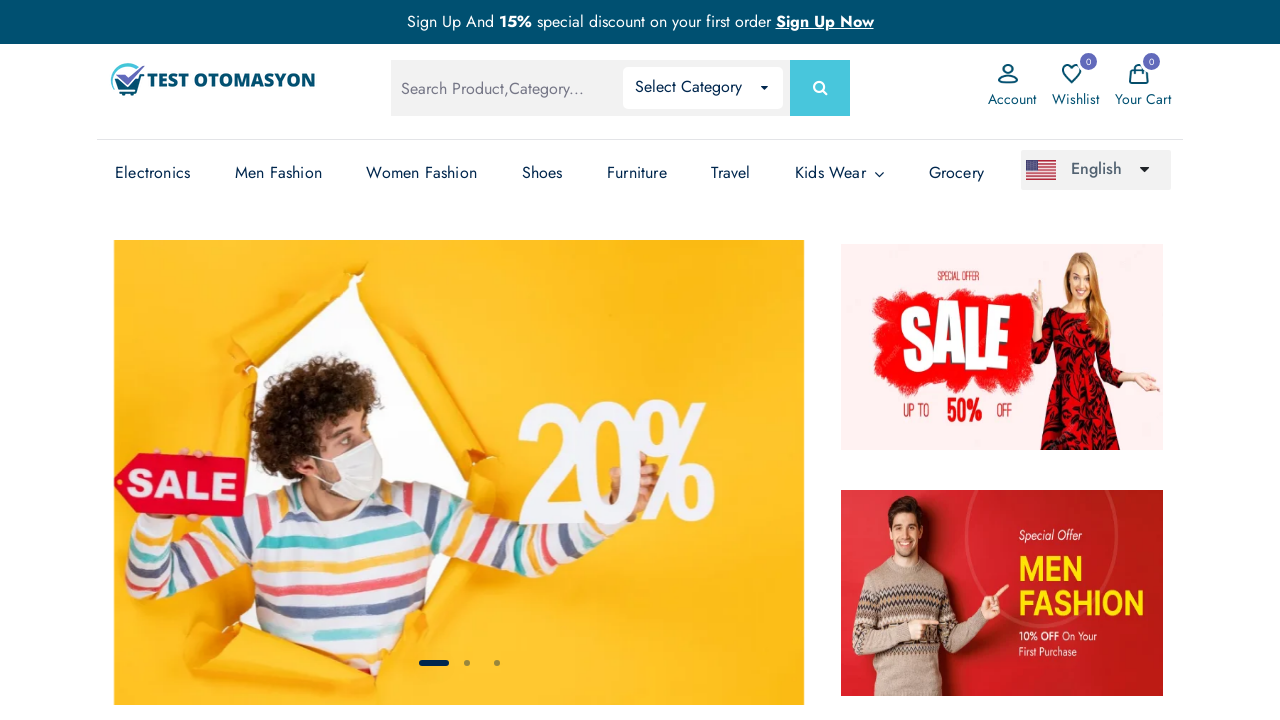

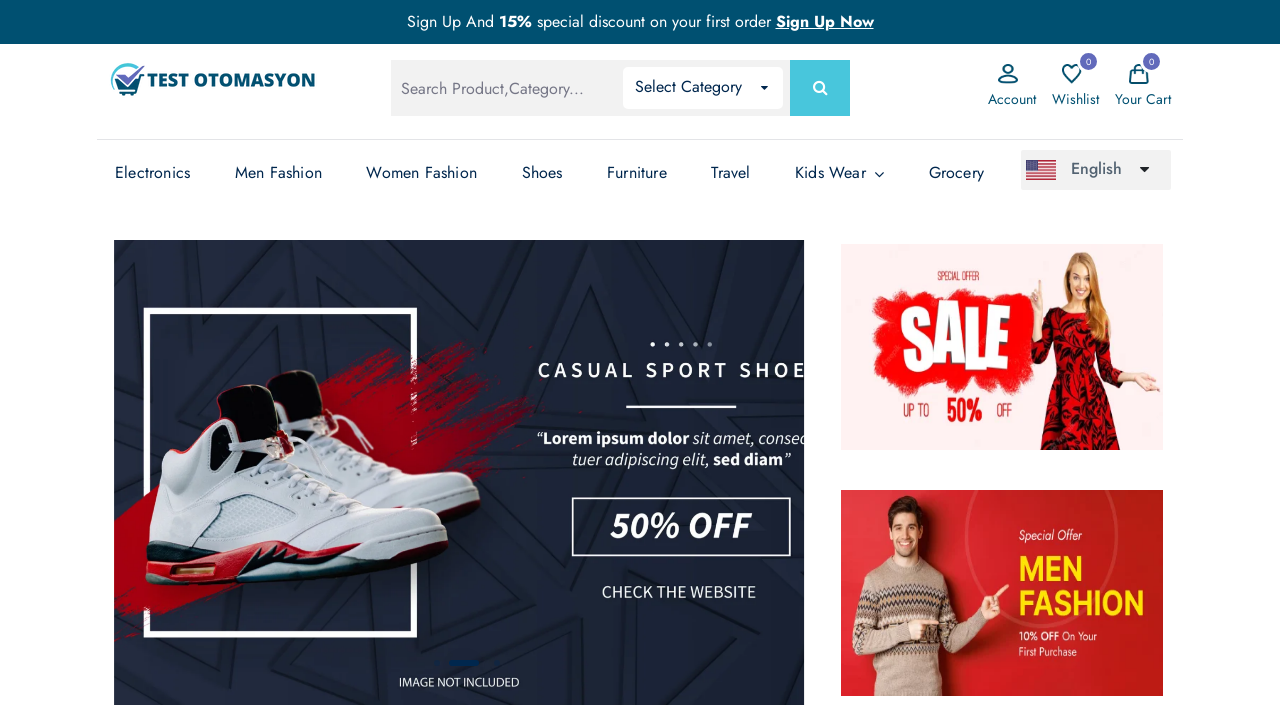